Tests A/B test opt-out by visiting the page, checking if in A/B test group, adding an opt-out cookie, refreshing, and verifying the page shows "No A/B Test"

Starting URL: http://the-internet.herokuapp.com/abtest

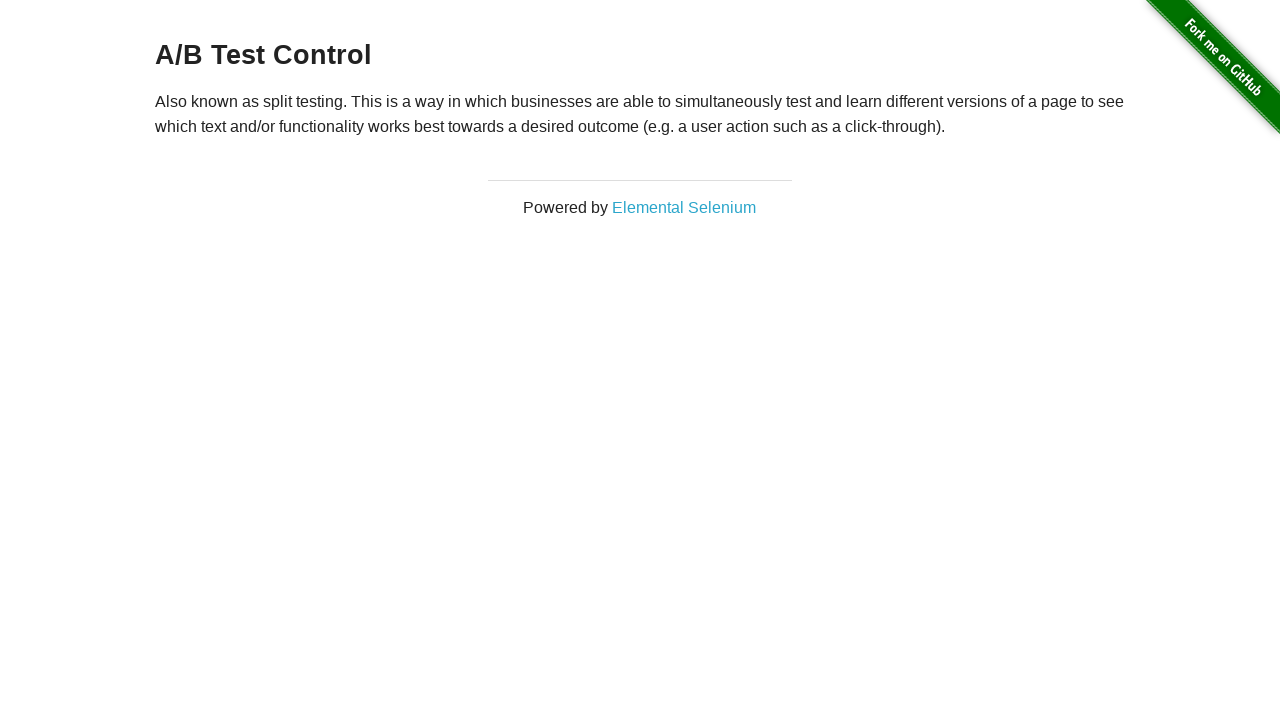

Navigated to A/B test page
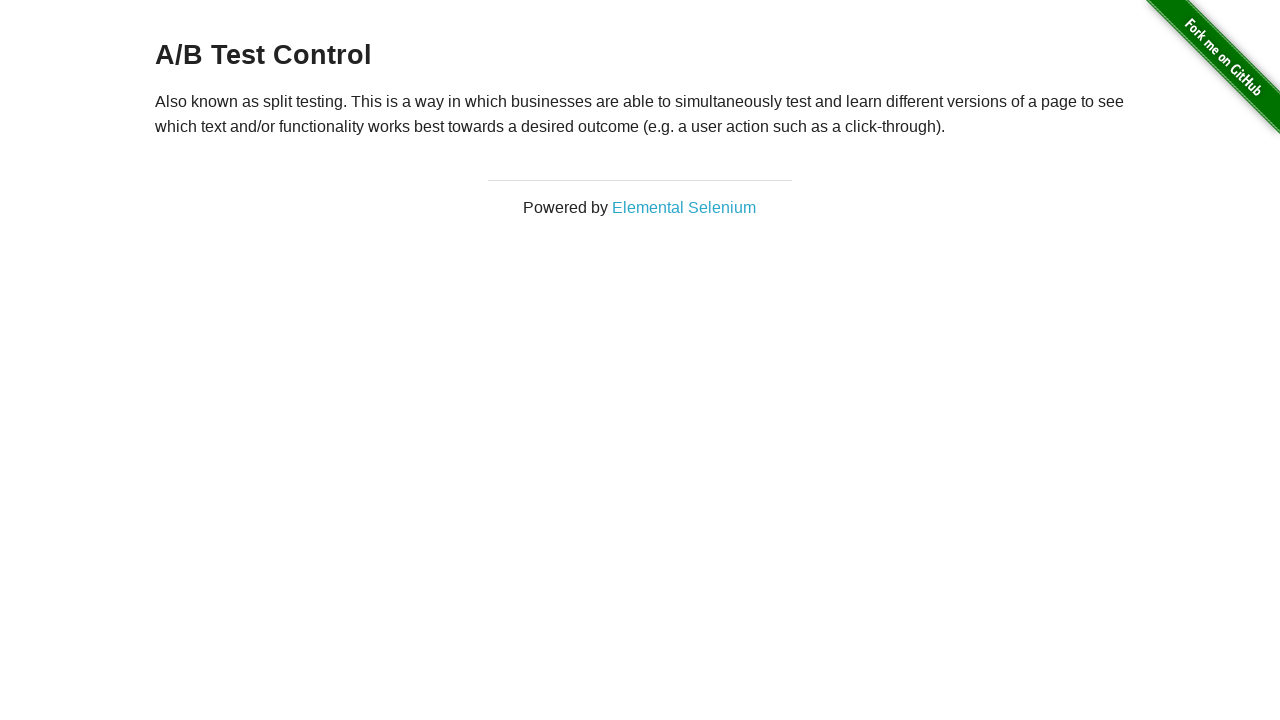

Retrieved heading text to check A/B test group status
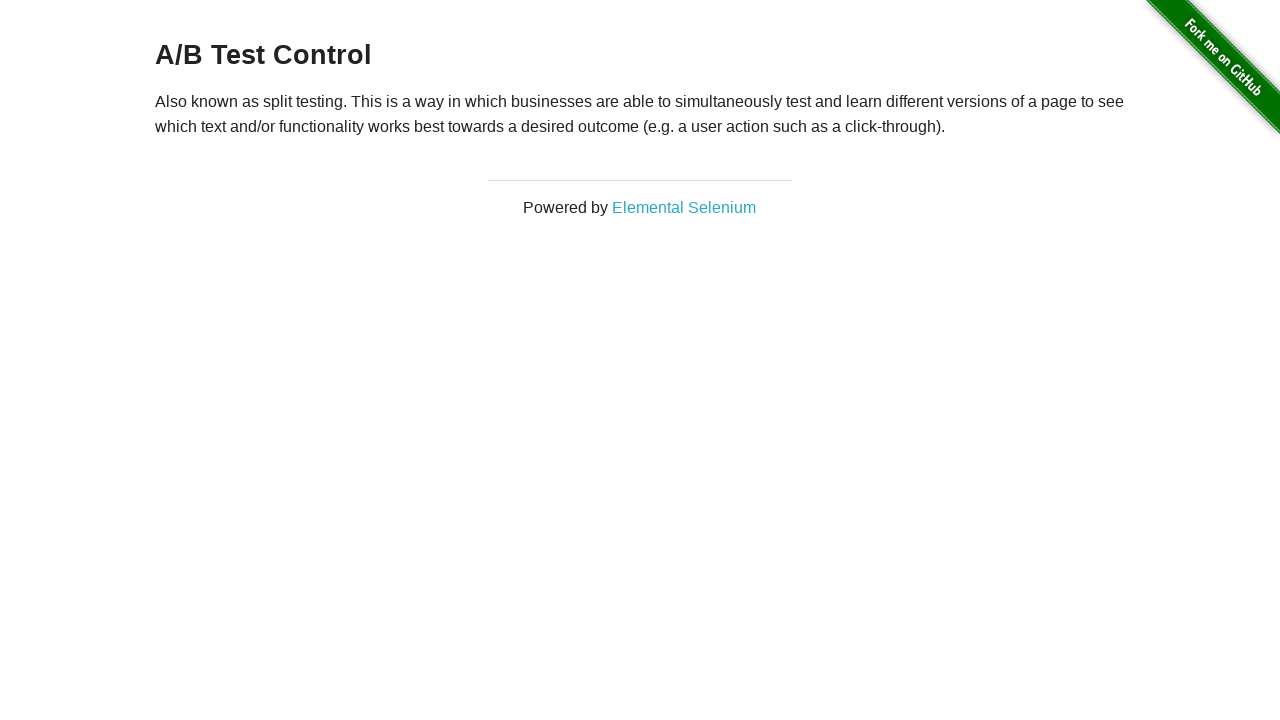

Added optimizelyOptOut cookie to opt out of A/B test
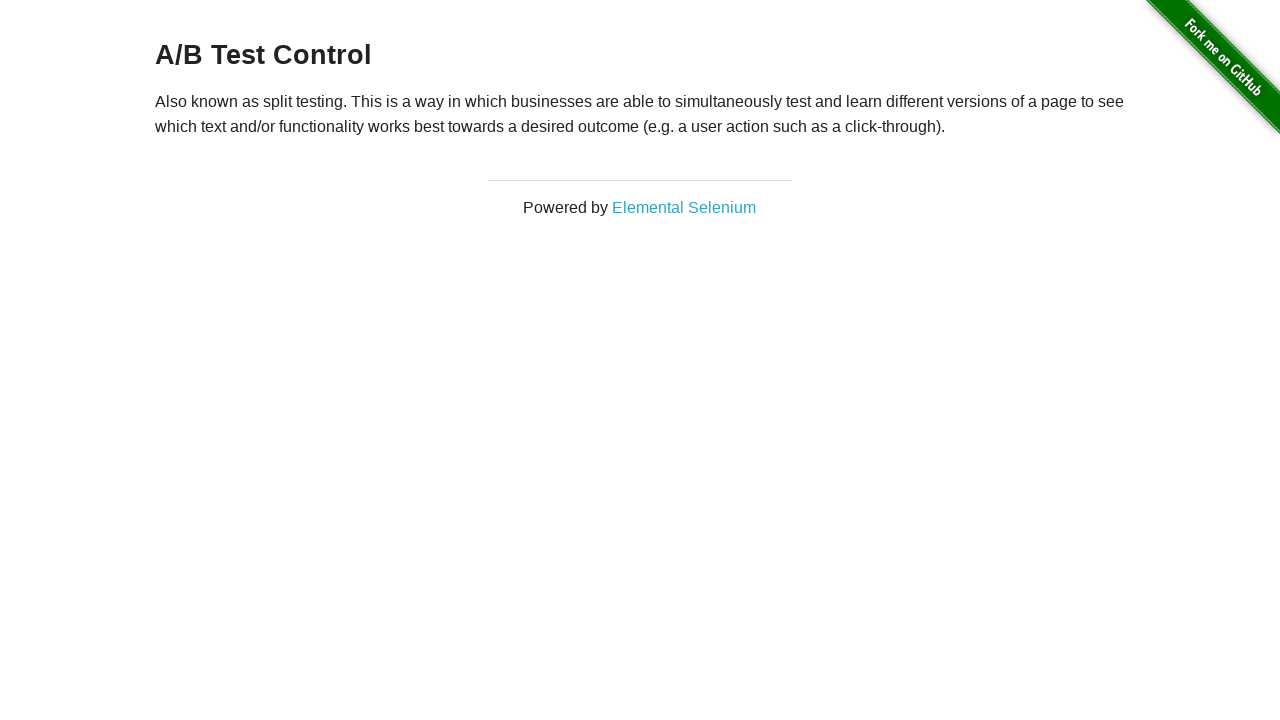

Reloaded page after adding opt-out cookie
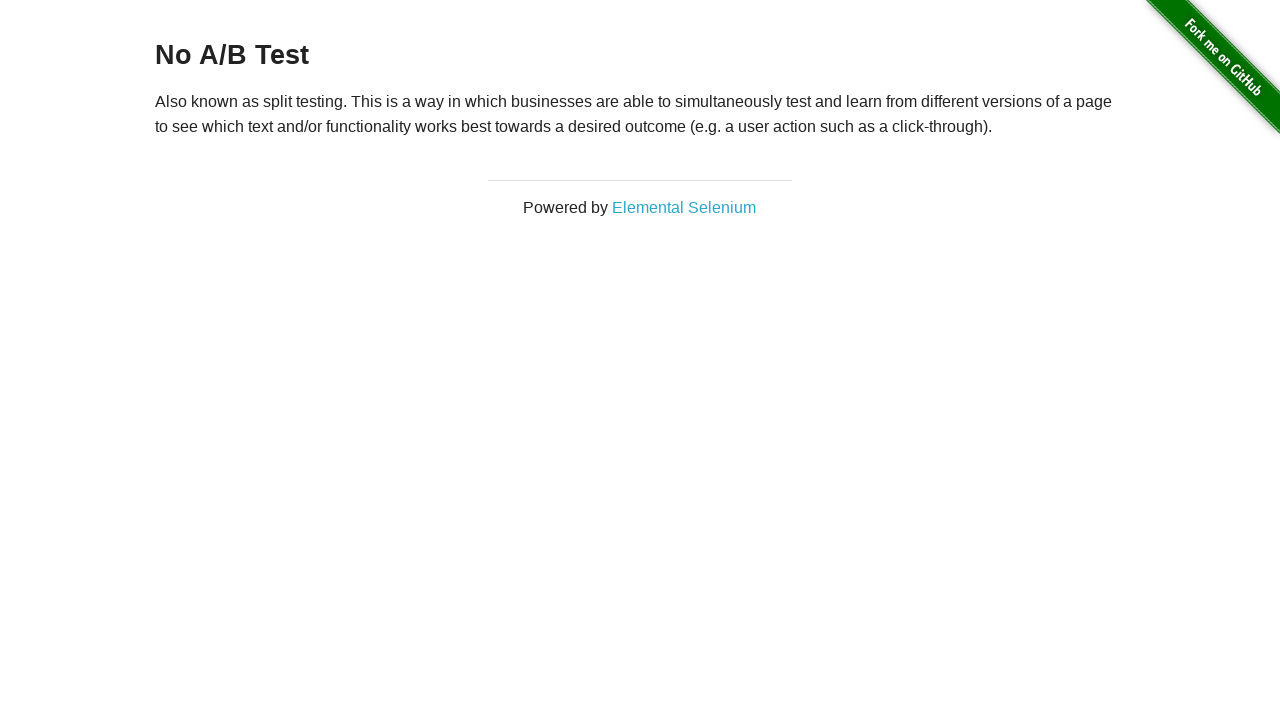

Retrieved updated heading text after page reload
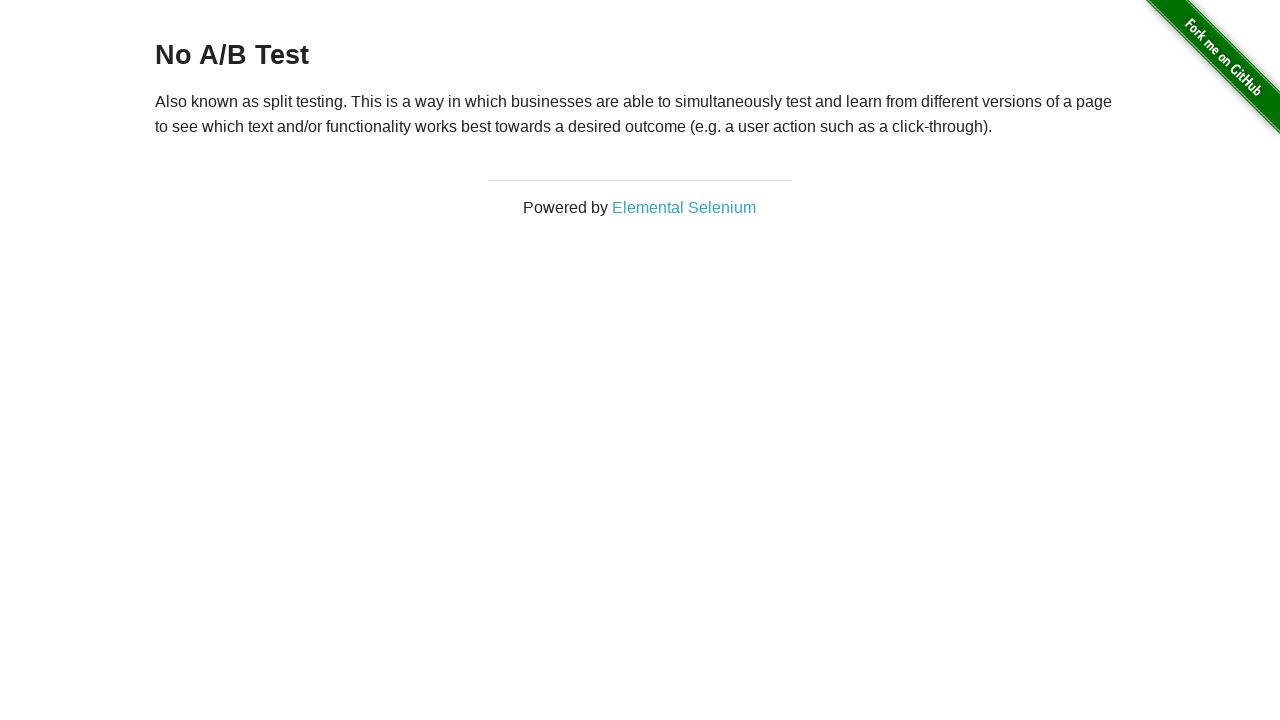

Verified page shows 'No A/B Test' after opting out
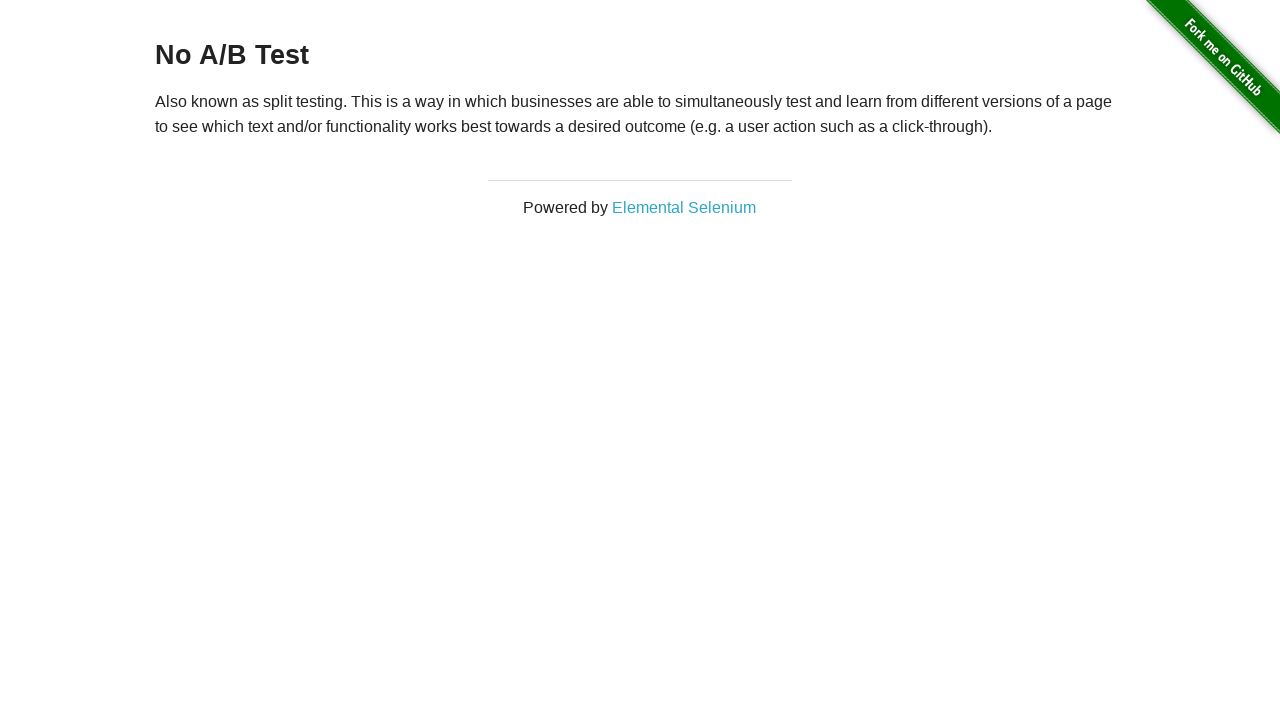

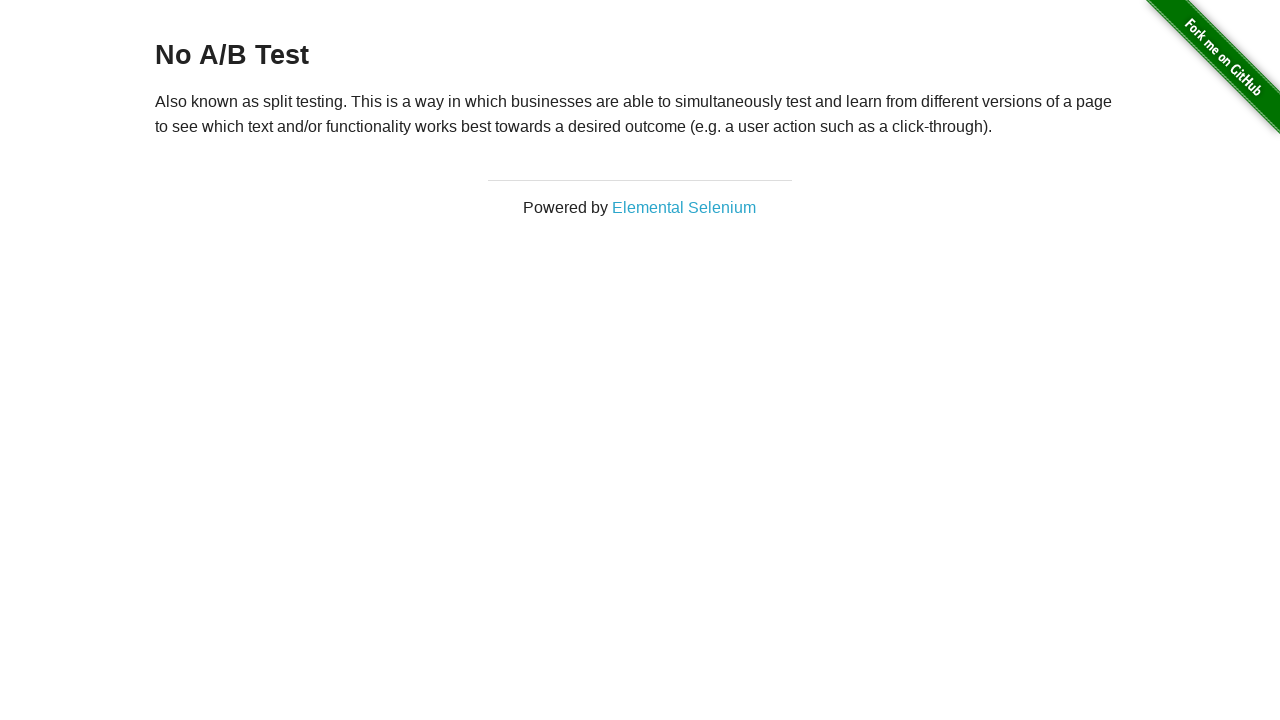